Tests JavaScript alert functionality by clicking the alert button, verifying alert text, and accepting the alert

Starting URL: https://testotomasyonu.com/javascriptAlert

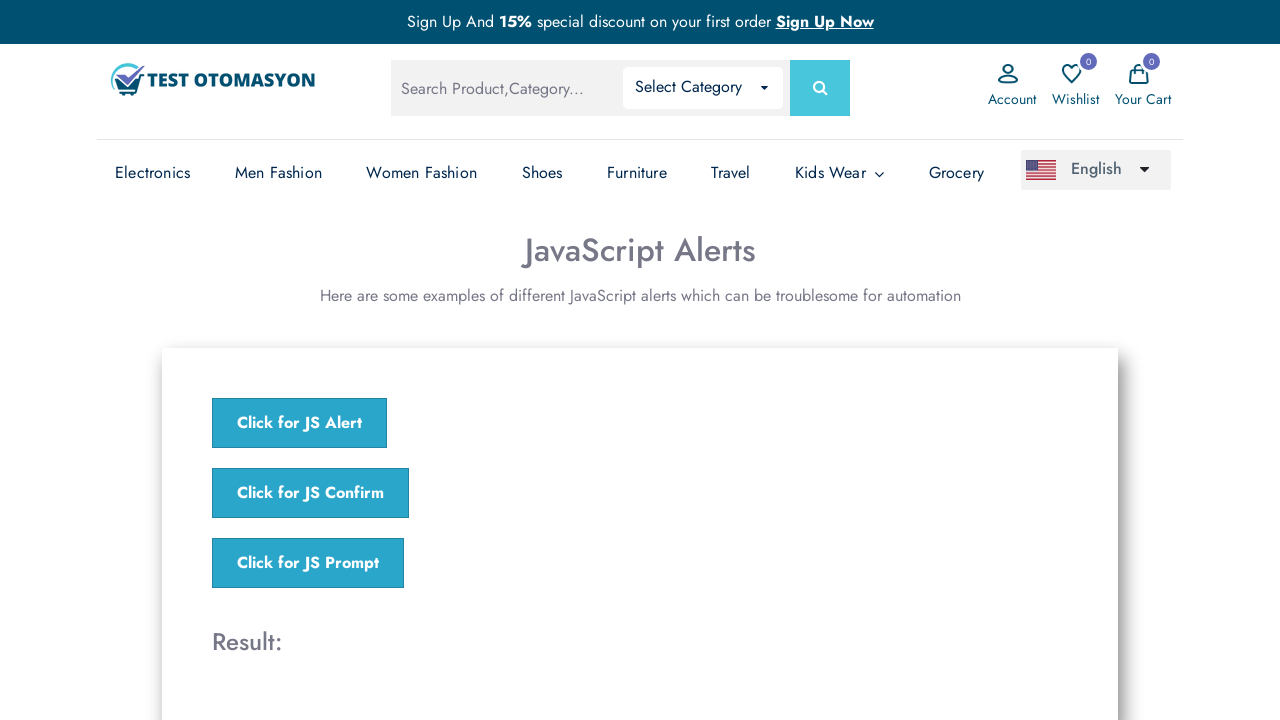

Clicked the alert button to trigger JavaScript alert at (300, 423) on xpath=//*[@onclick='jsAlert()']
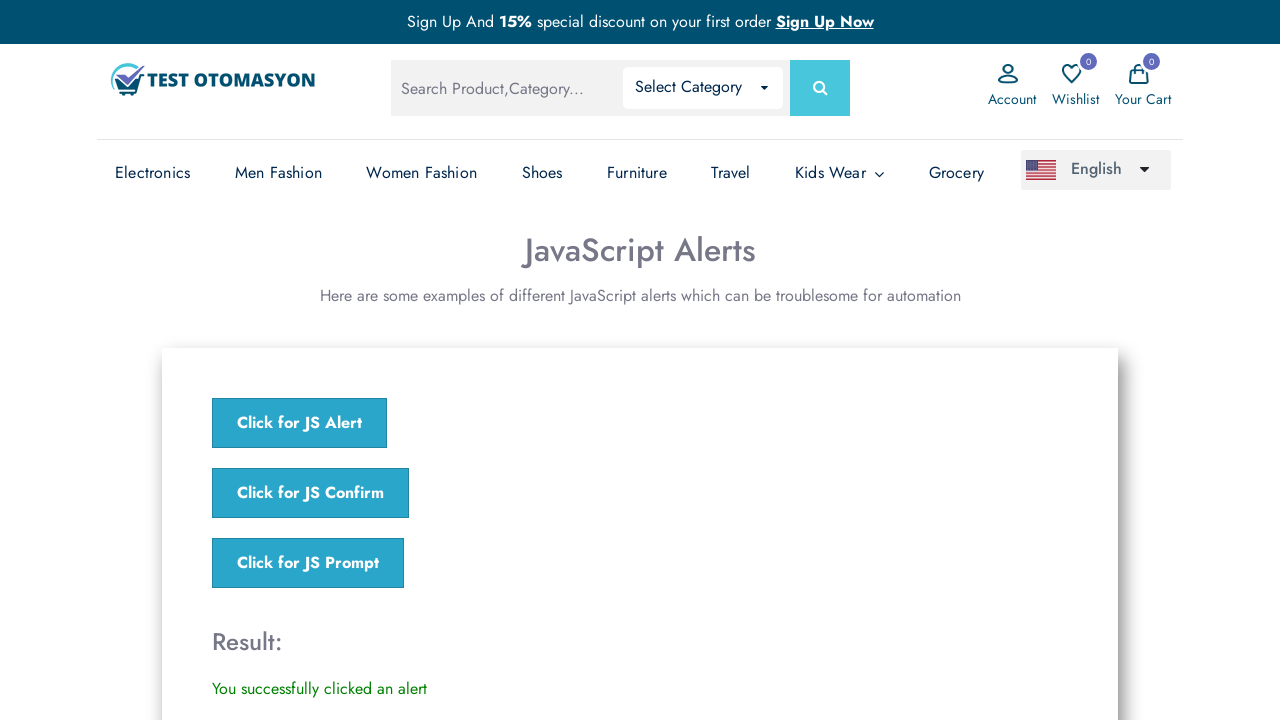

Set up dialog handler to accept alerts with message 'I am a JS Alert'
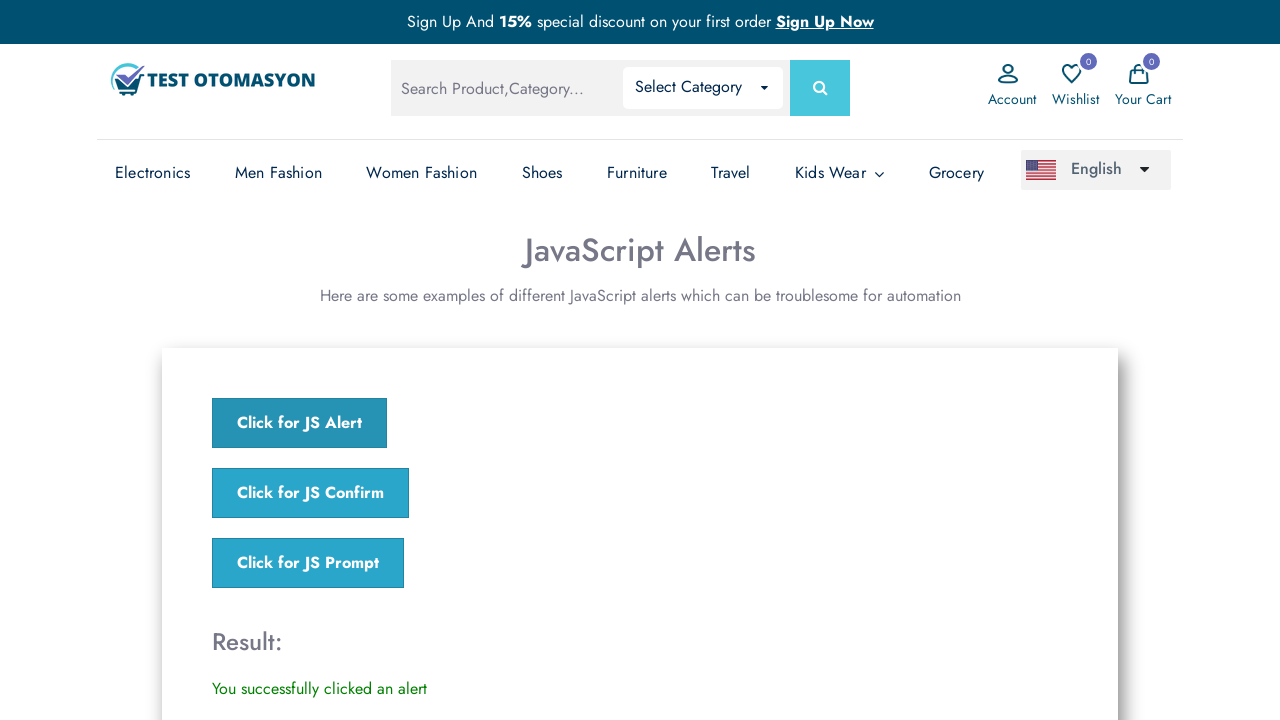

Clicked the alert button again to trigger and accept the JavaScript alert at (300, 423) on xpath=//*[@onclick='jsAlert()']
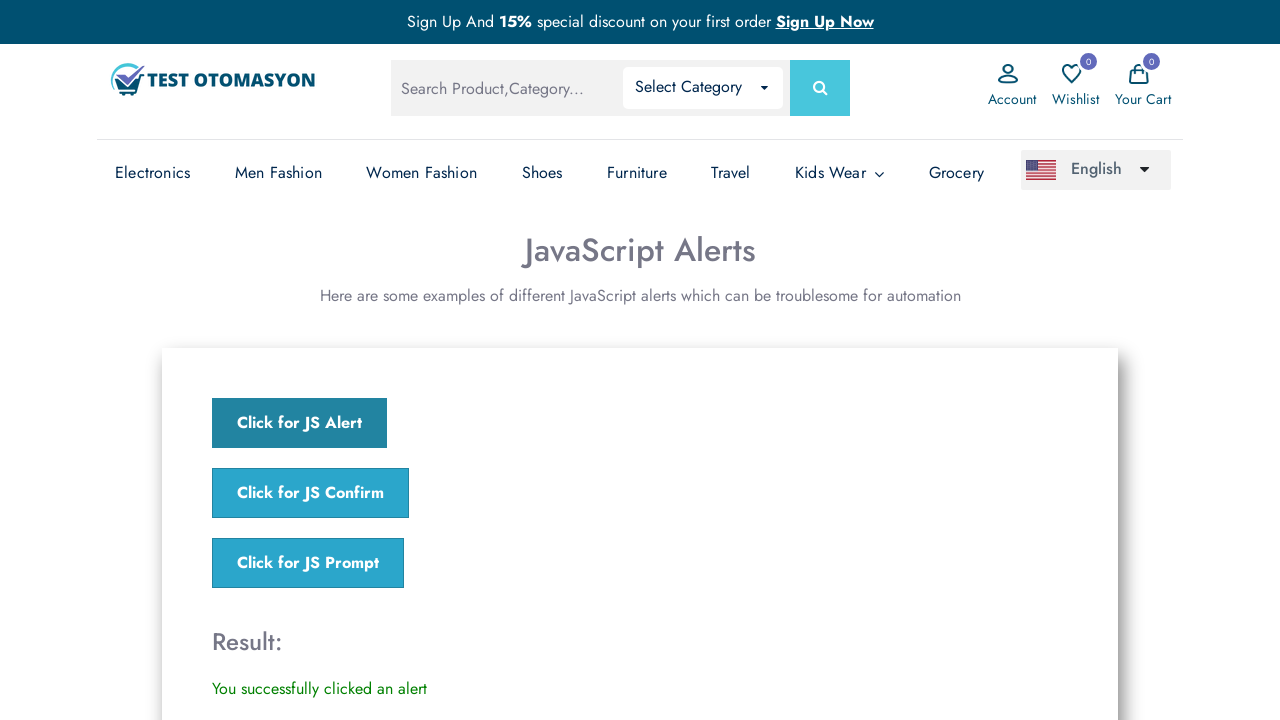

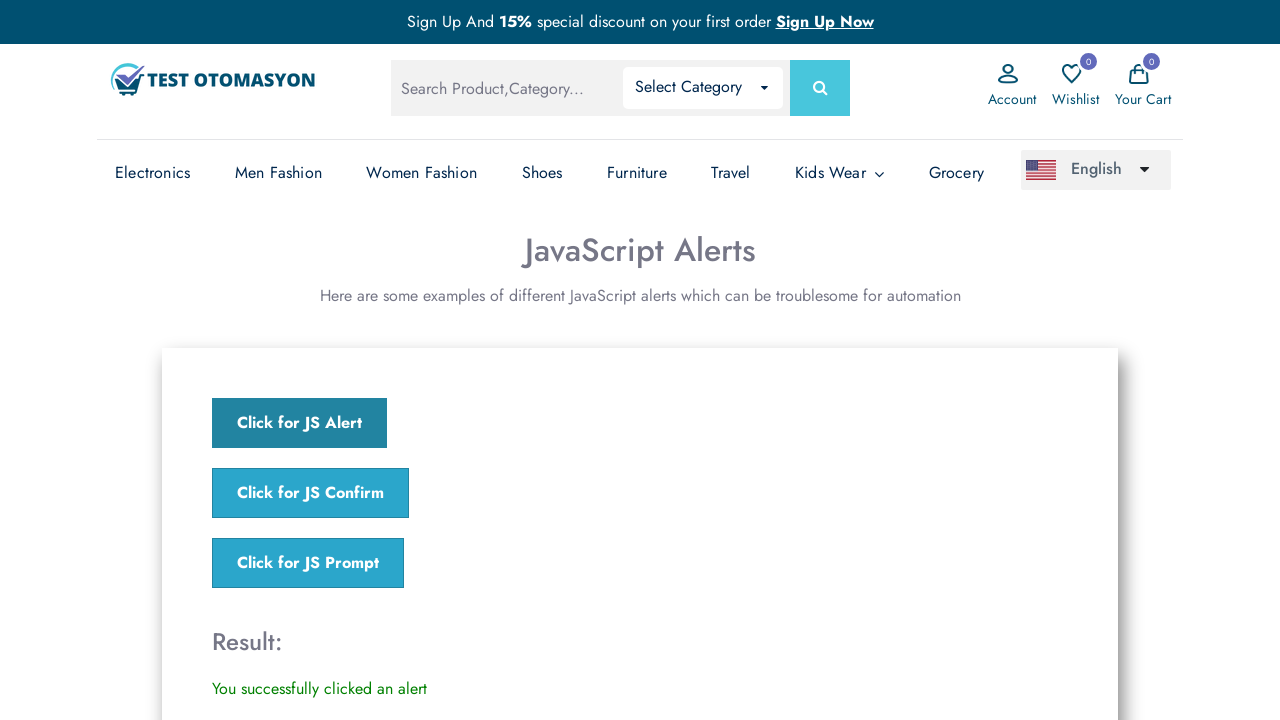